Tests search functionality with special characters in the search term 'S9+'

Starting URL: https://www.tmsandbox.co.nz/

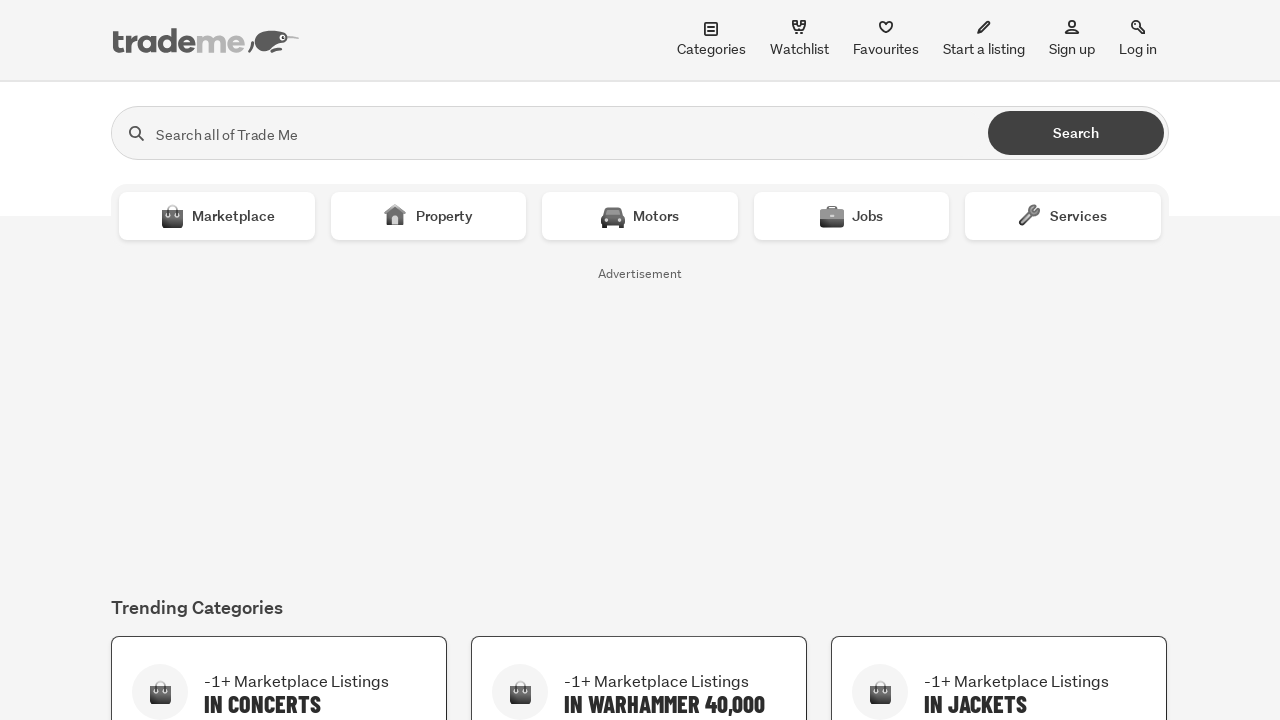

Filled search box with special character search term 'S9+' on input[name="search"]
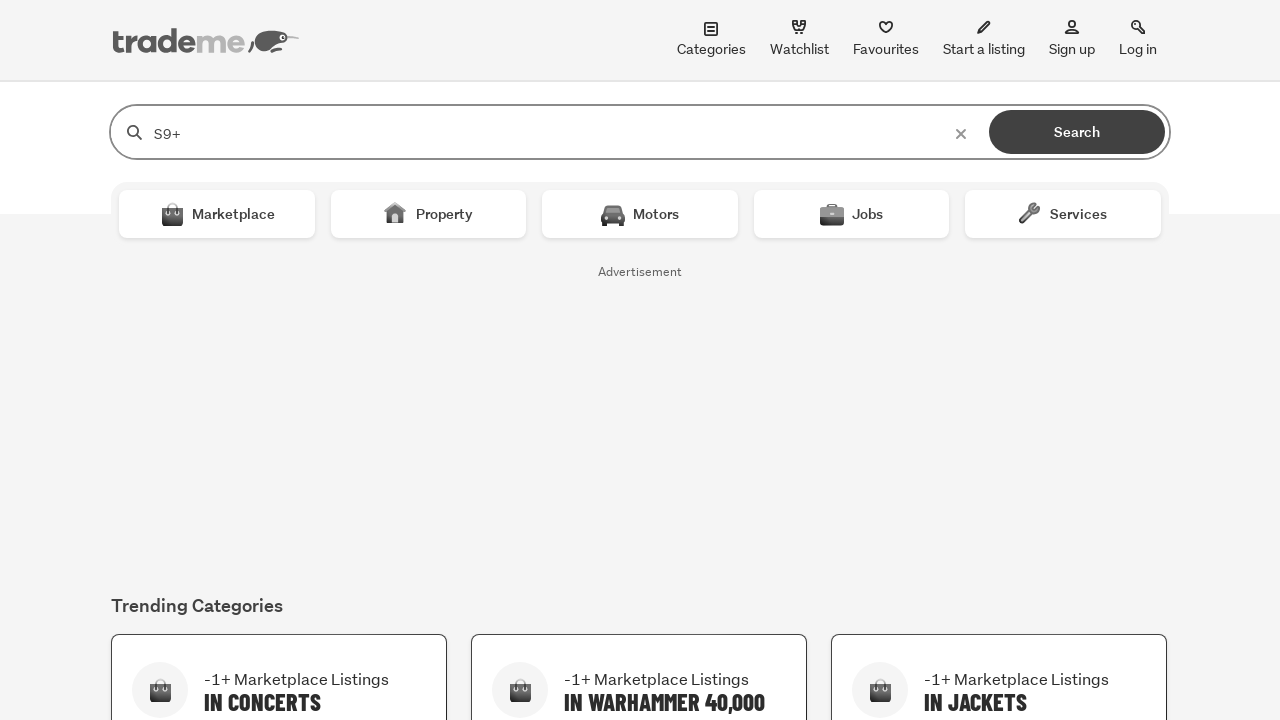

Clicked search button to execute search for 'S9+' at (1077, 132) on button[aria-label="Search all of Trade Me"]
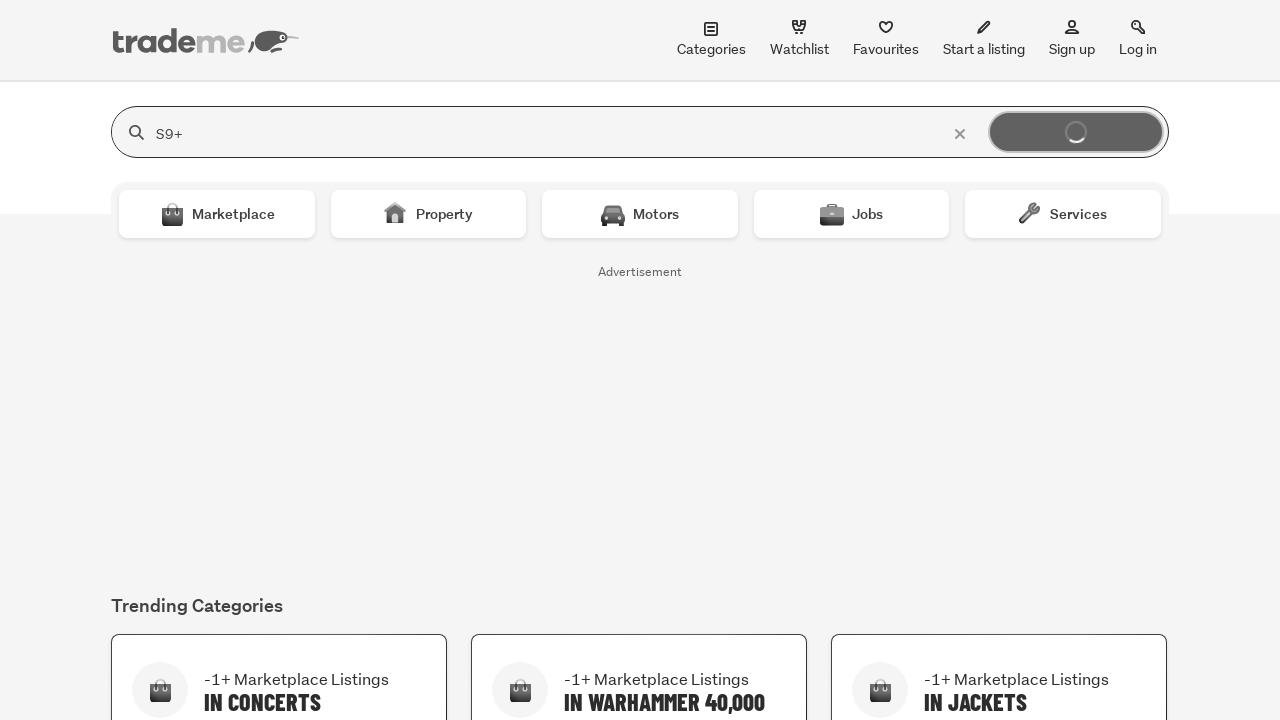

Search results for 'S9+' loaded and verified
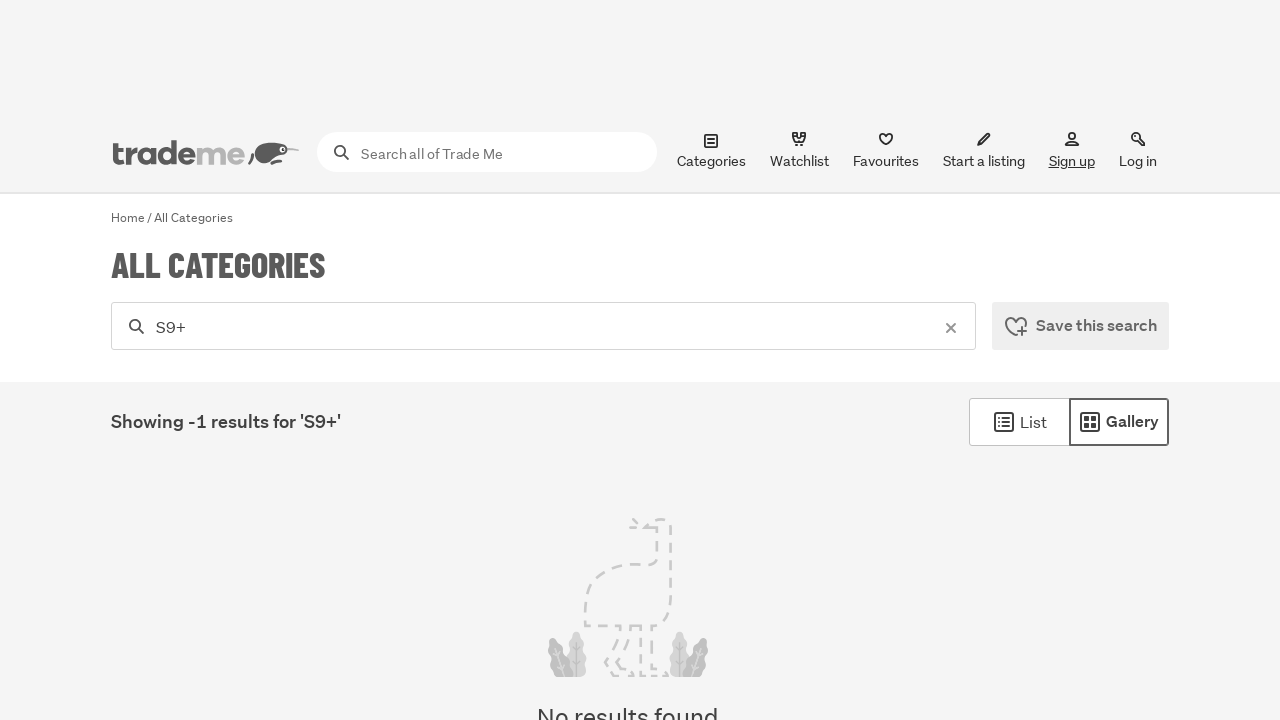

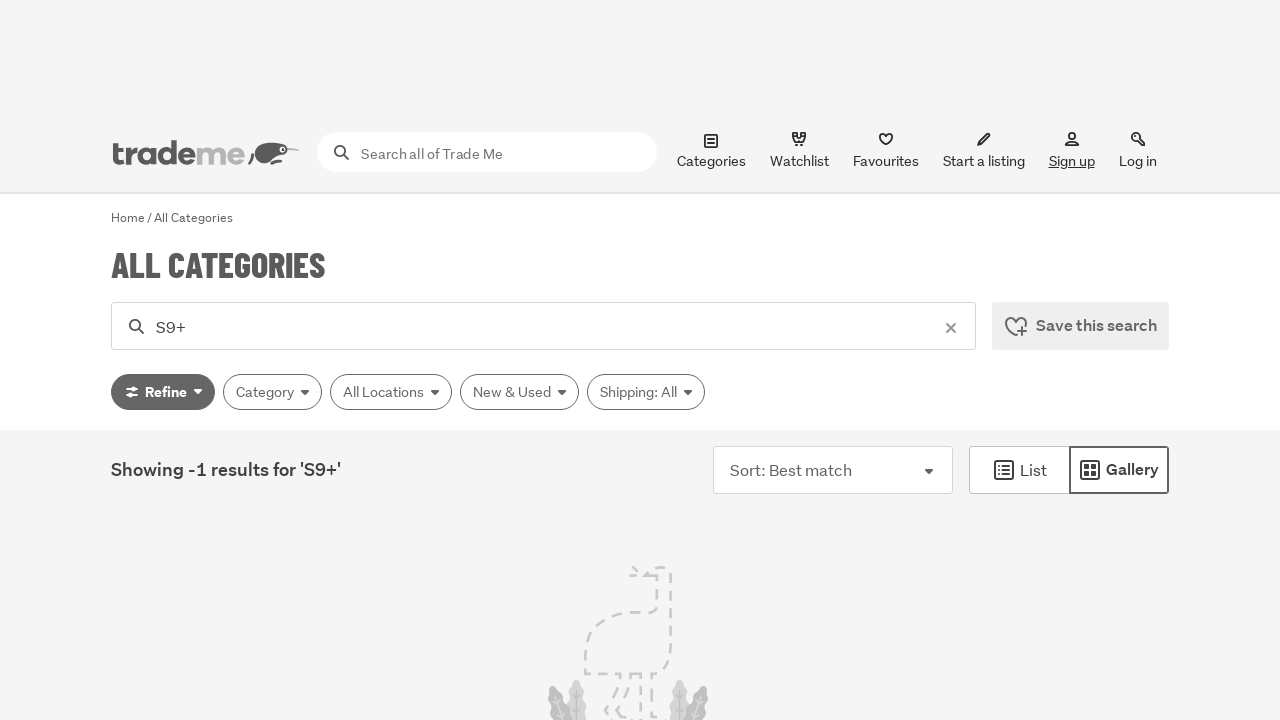